Tests a registration form by filling in personal details including first name, last name, username, email, password, phone number, selecting gender, entering birth date, and selecting department from a dropdown.

Starting URL: https://practice.cydeo.com/registration_form

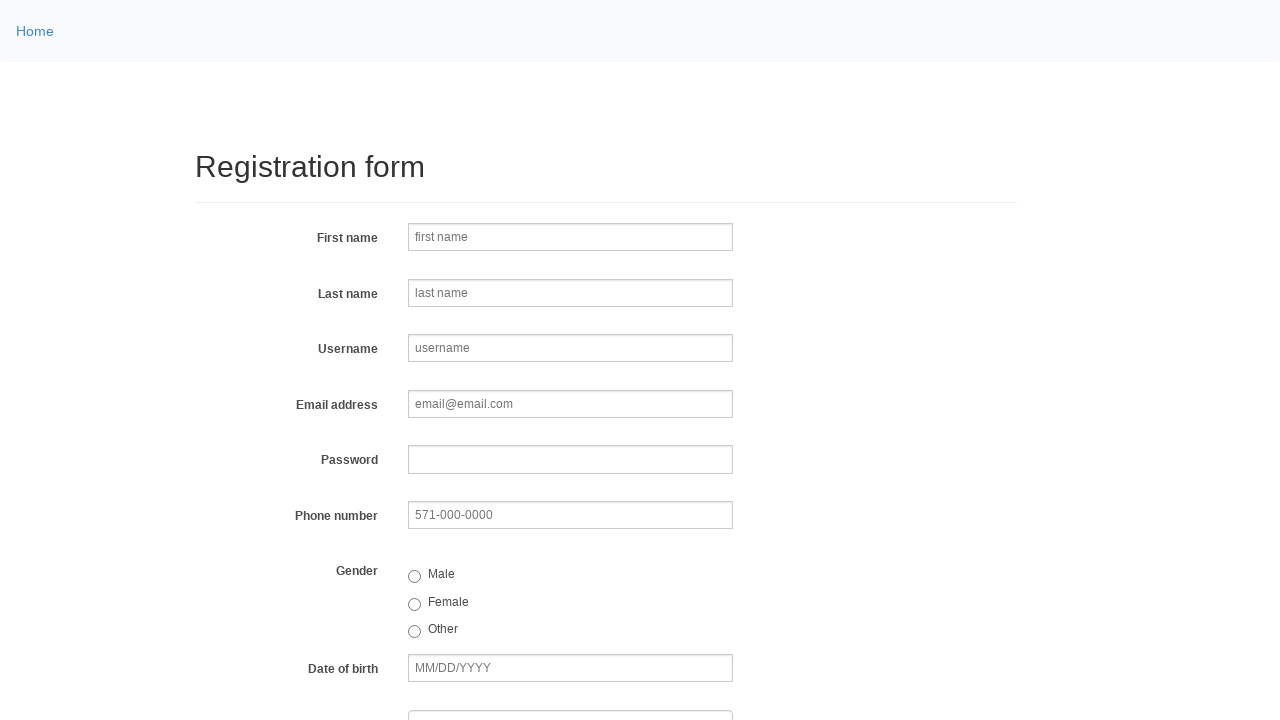

Filled first name field with 'Jennifer' on input[name='firstname']
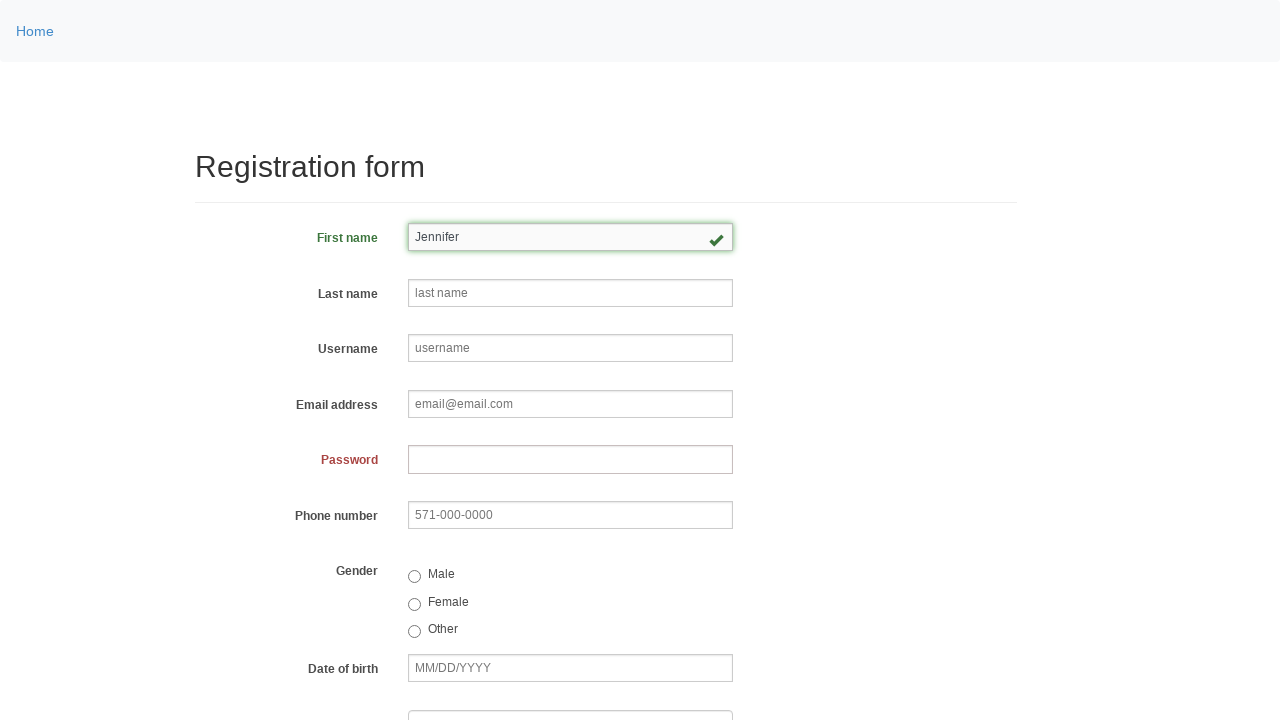

Filled last name field with 'Martinez' on input[name='lastname']
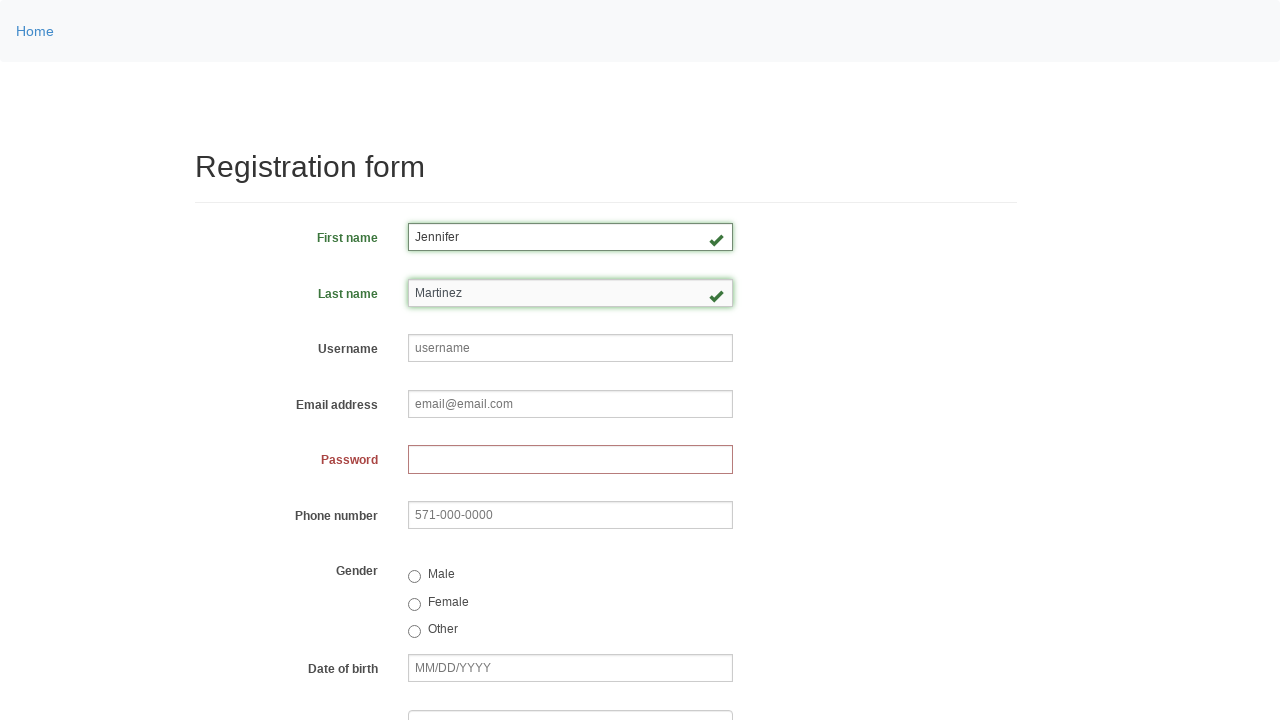

Filled username field with 'helpdesk387' on input[name='username']
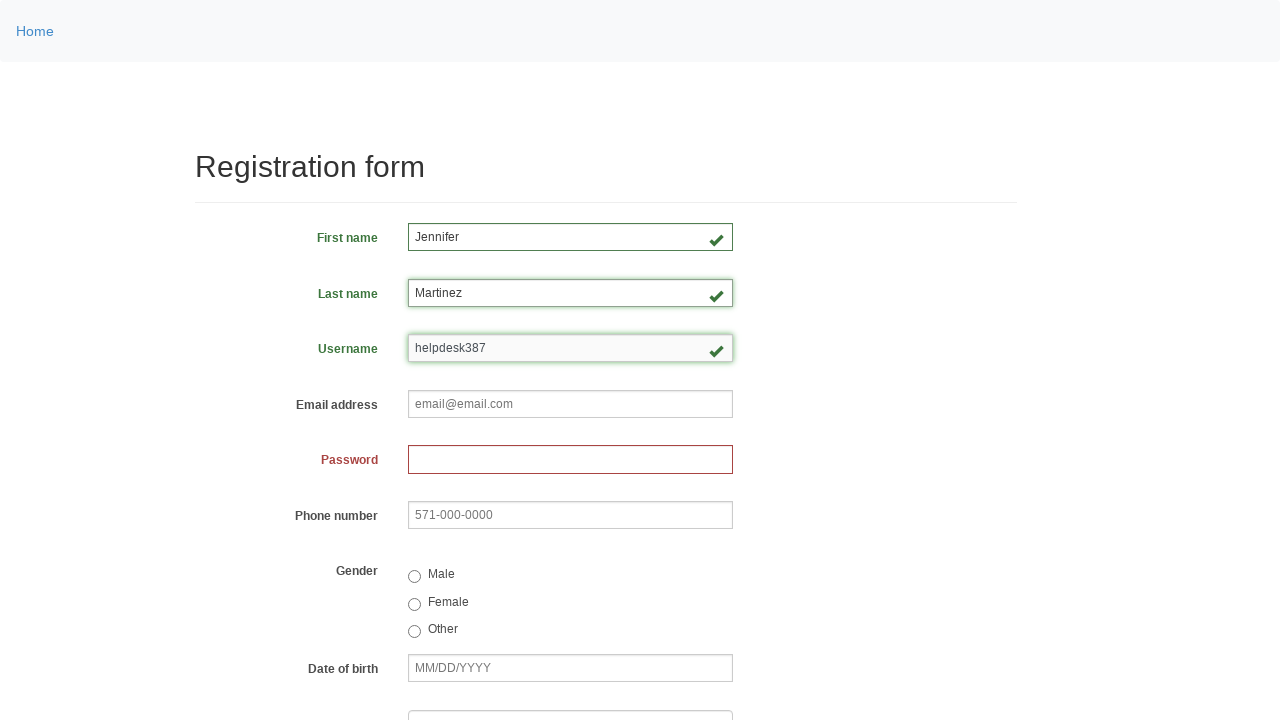

Filled email field with 'helpdesk387@email.com' on input[name='email']
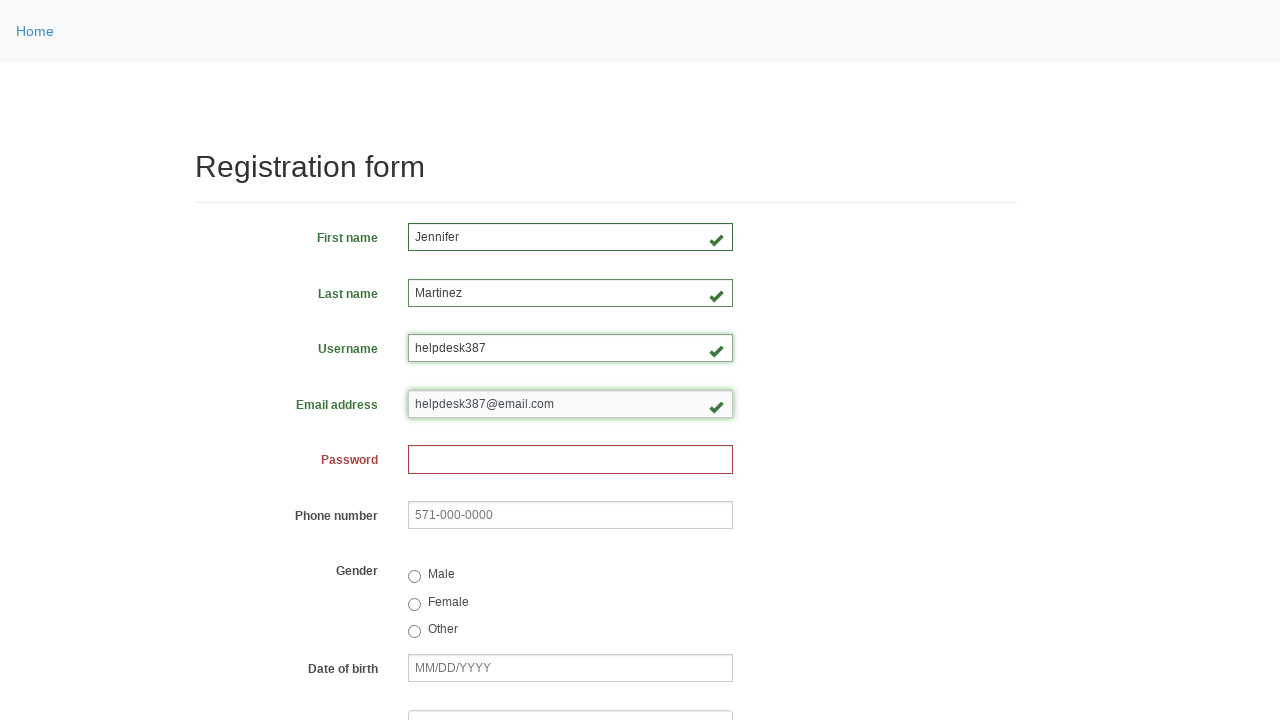

Filled password field with '80303192' on input[name='password']
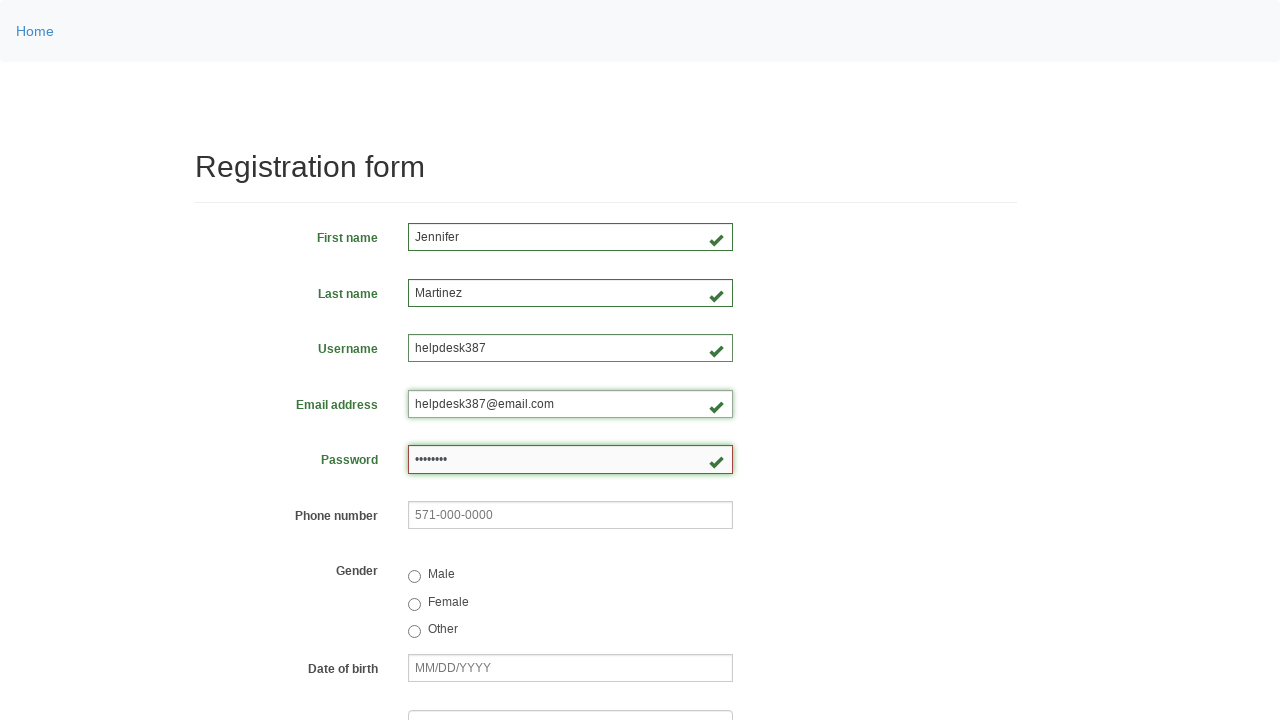

Filled phone number field with '936-371-4642' on input[name='phone']
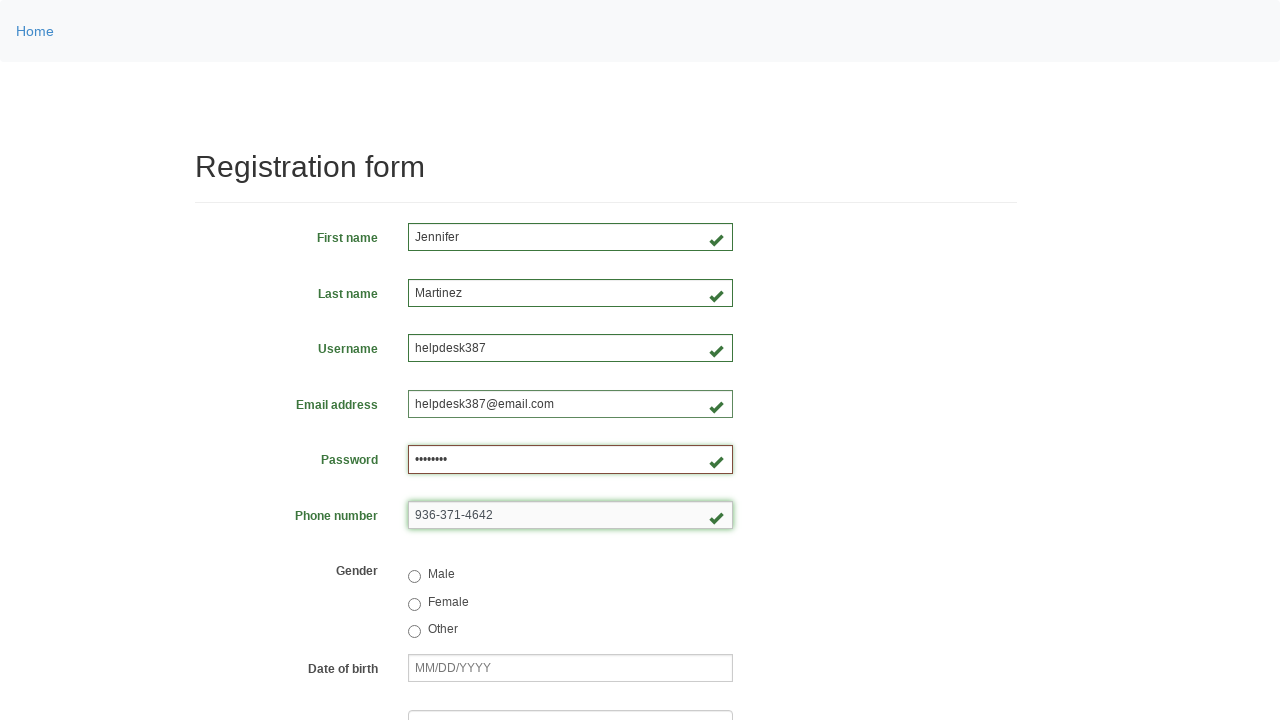

Selected female gender radio button at (414, 604) on input[value='female']
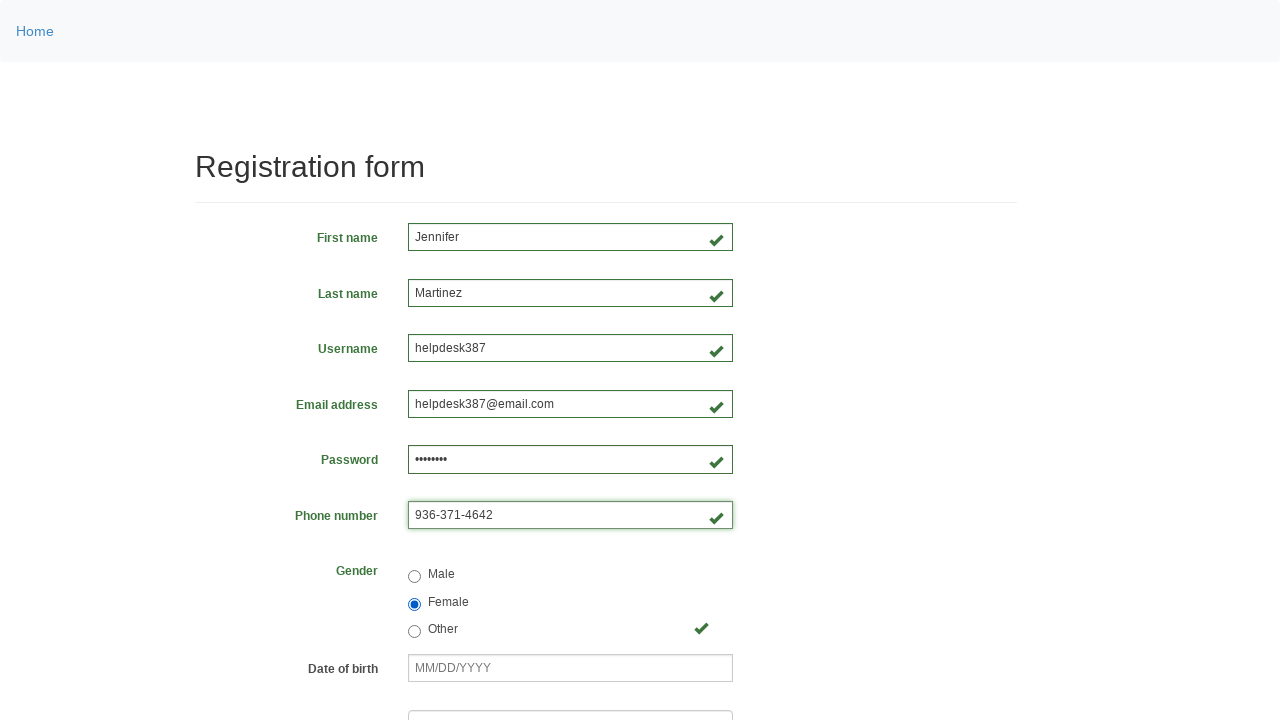

Filled date of birth field with '03/08/2000' on input[name='birthday']
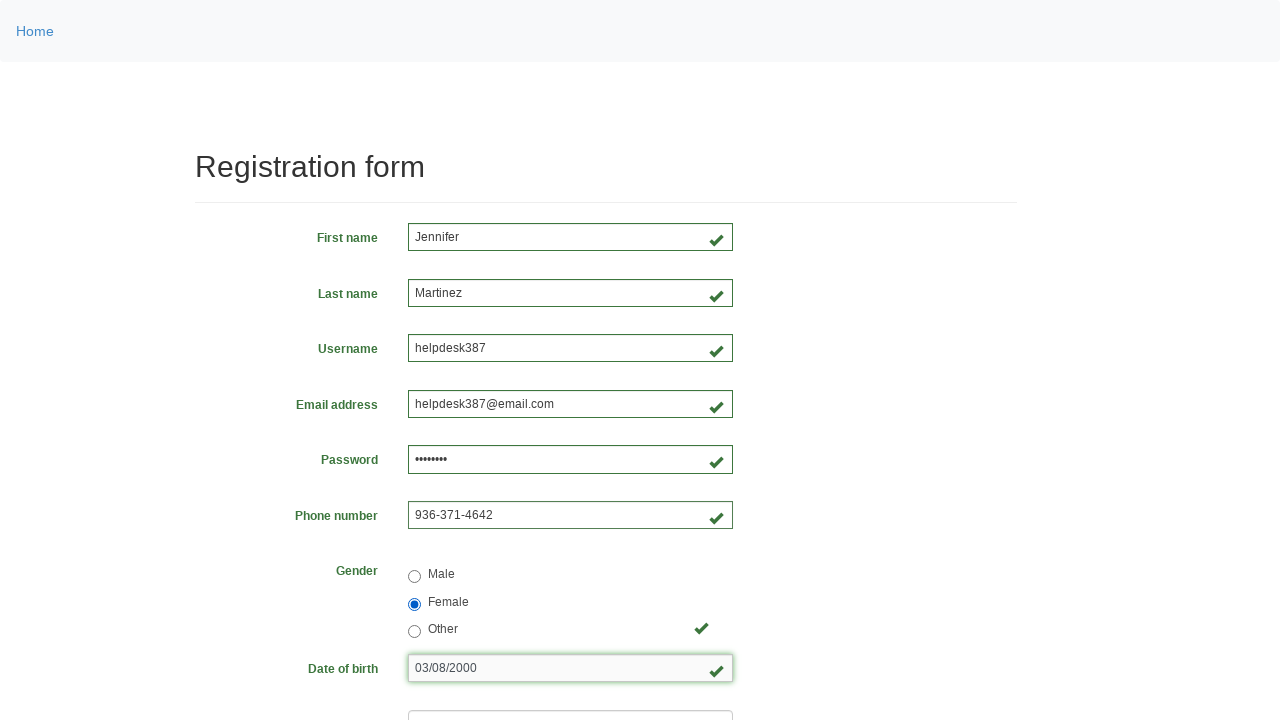

Selected department from dropdown at index 2 on select[name='department']
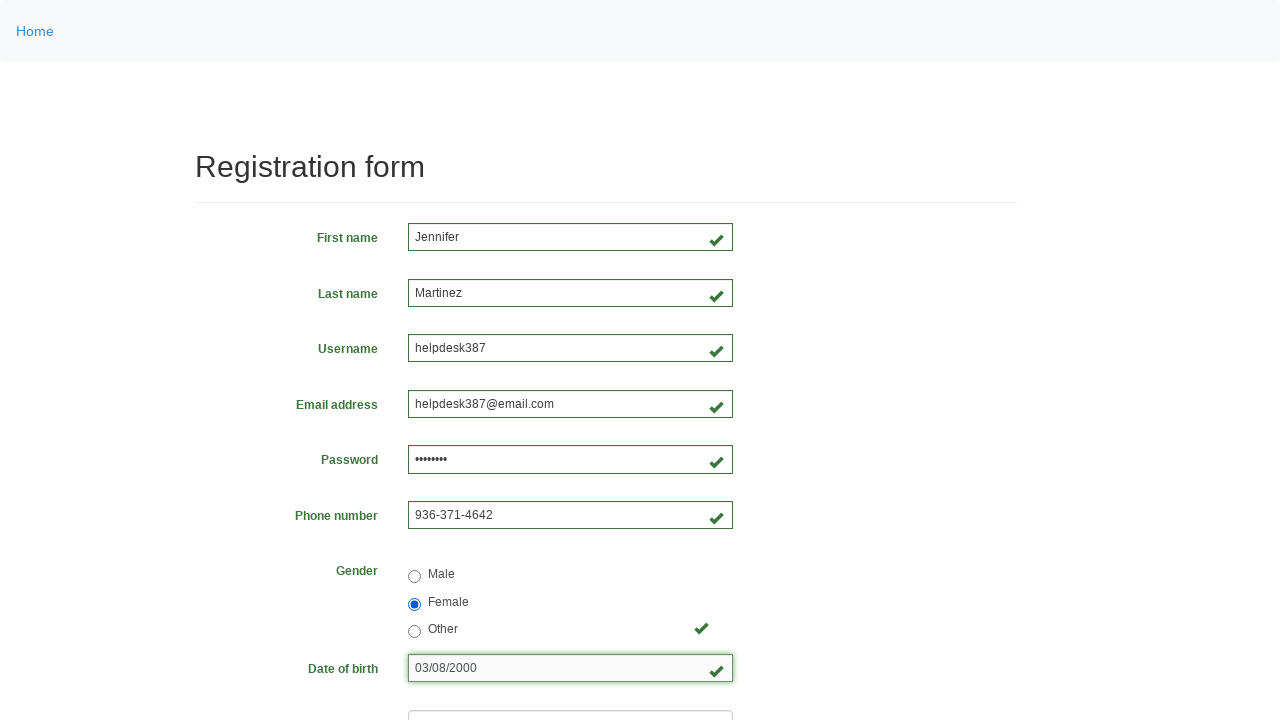

Selected job title from dropdown at index 5 on select[name='job_title']
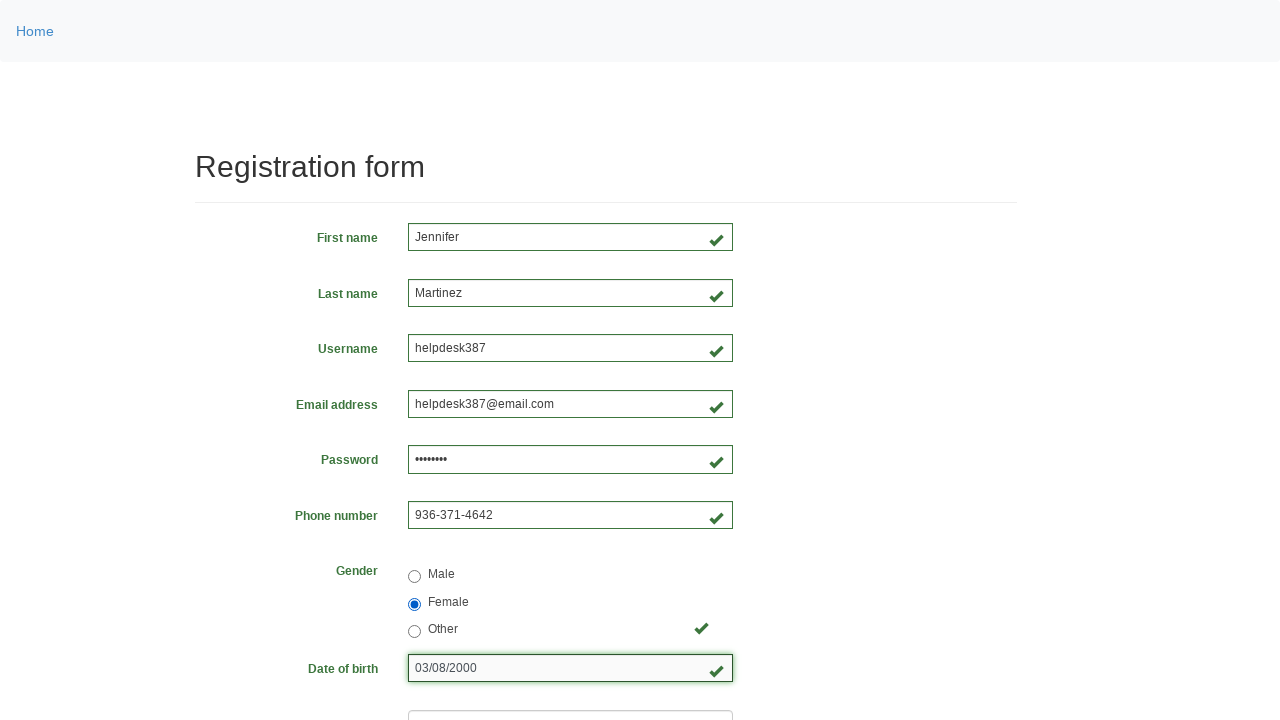

Selected JavaScript programming language checkbox at (520, 468) on input[value='javascript']
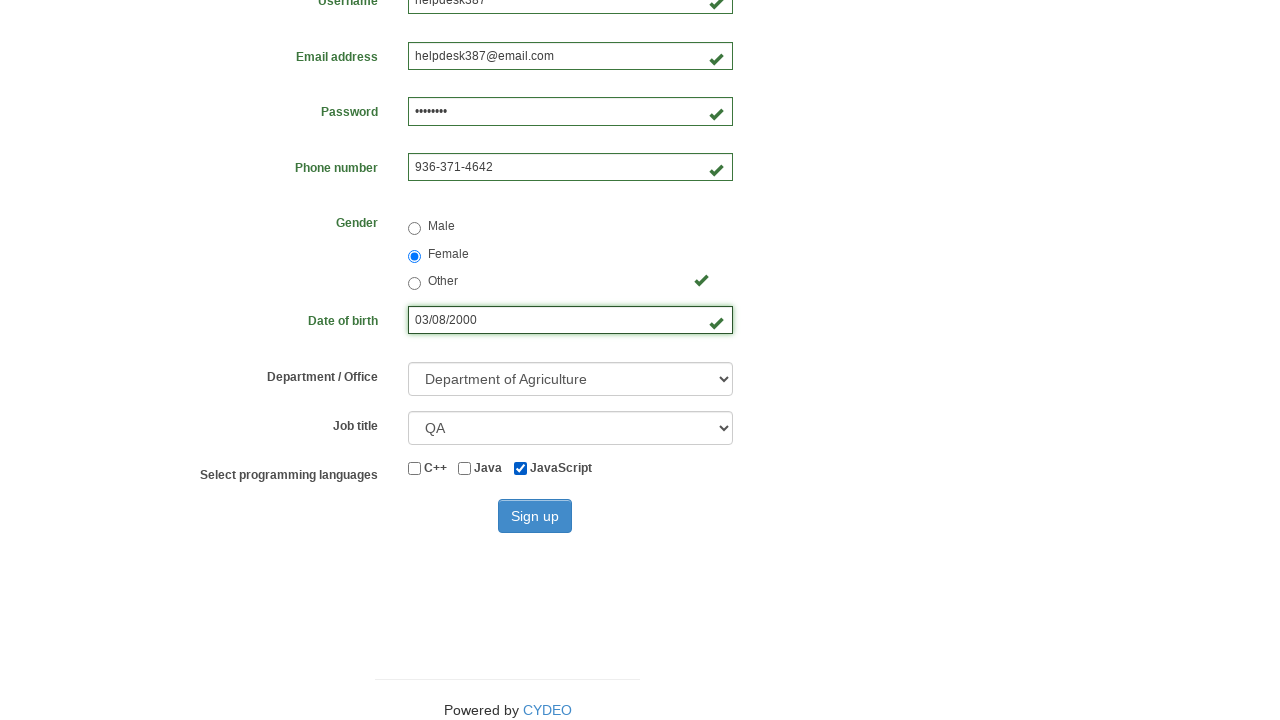

Clicked sign up button to submit registration form at (535, 516) on button[type='submit']
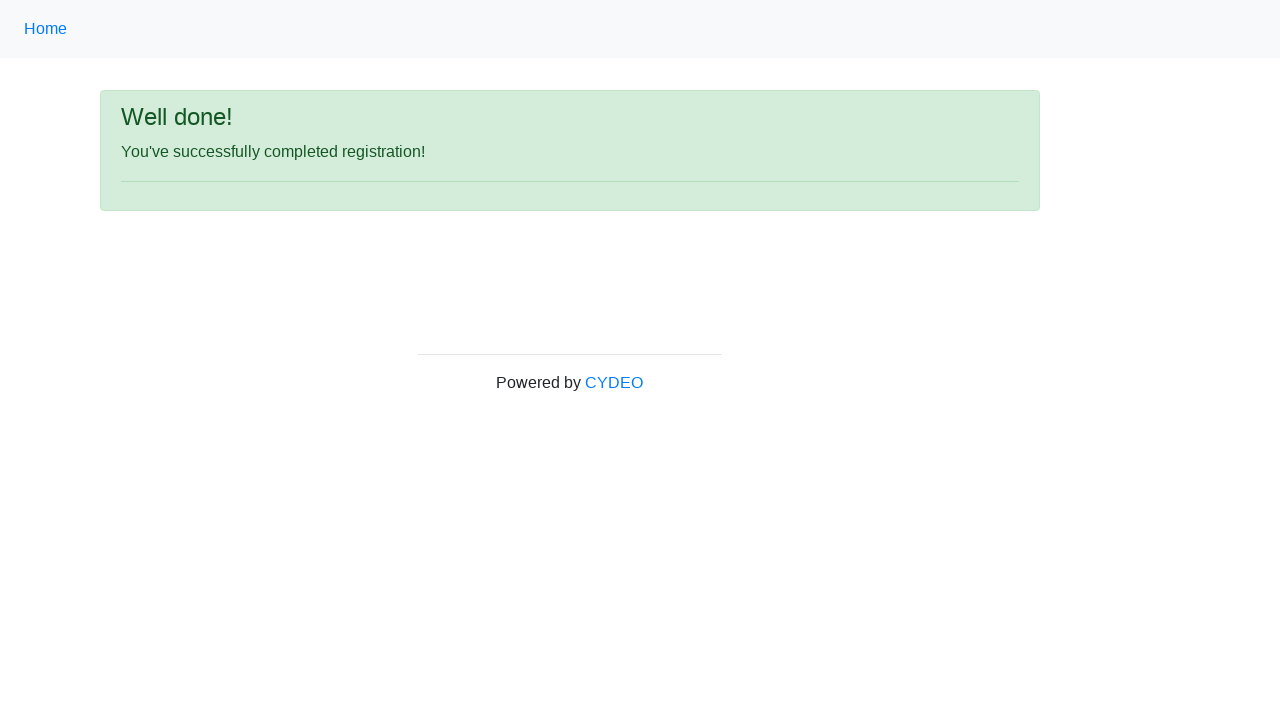

Registration success message appeared
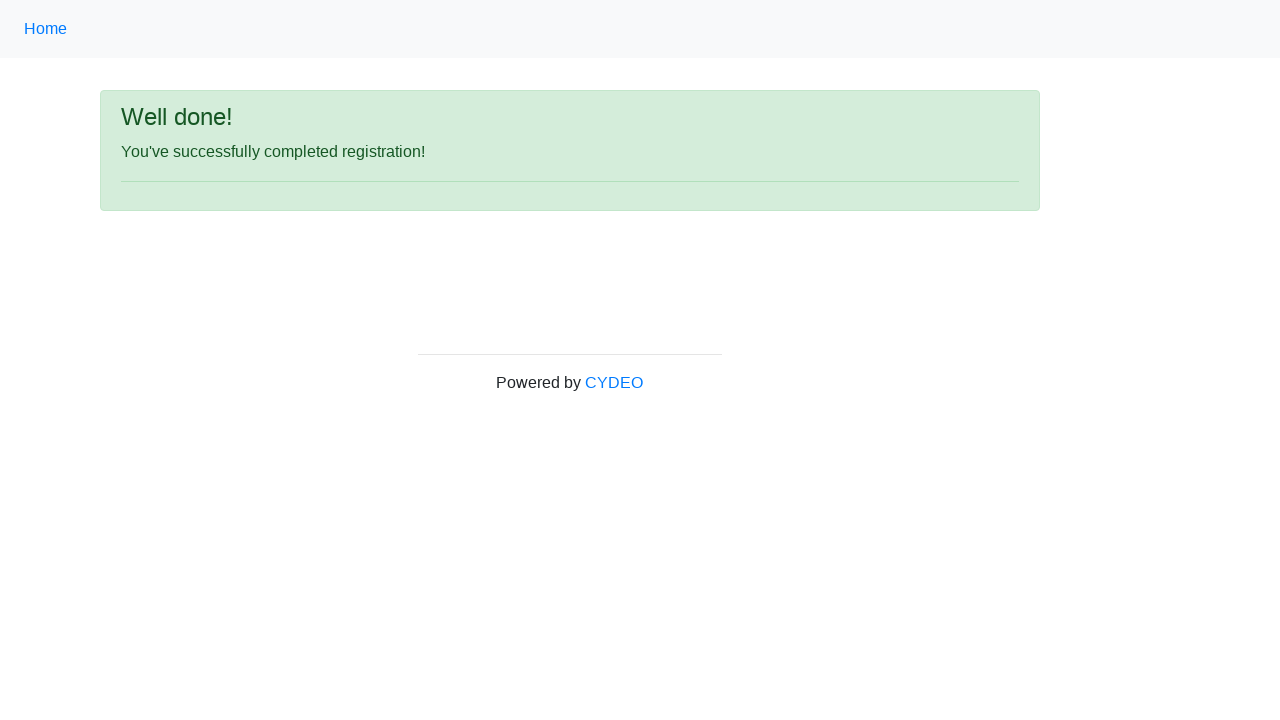

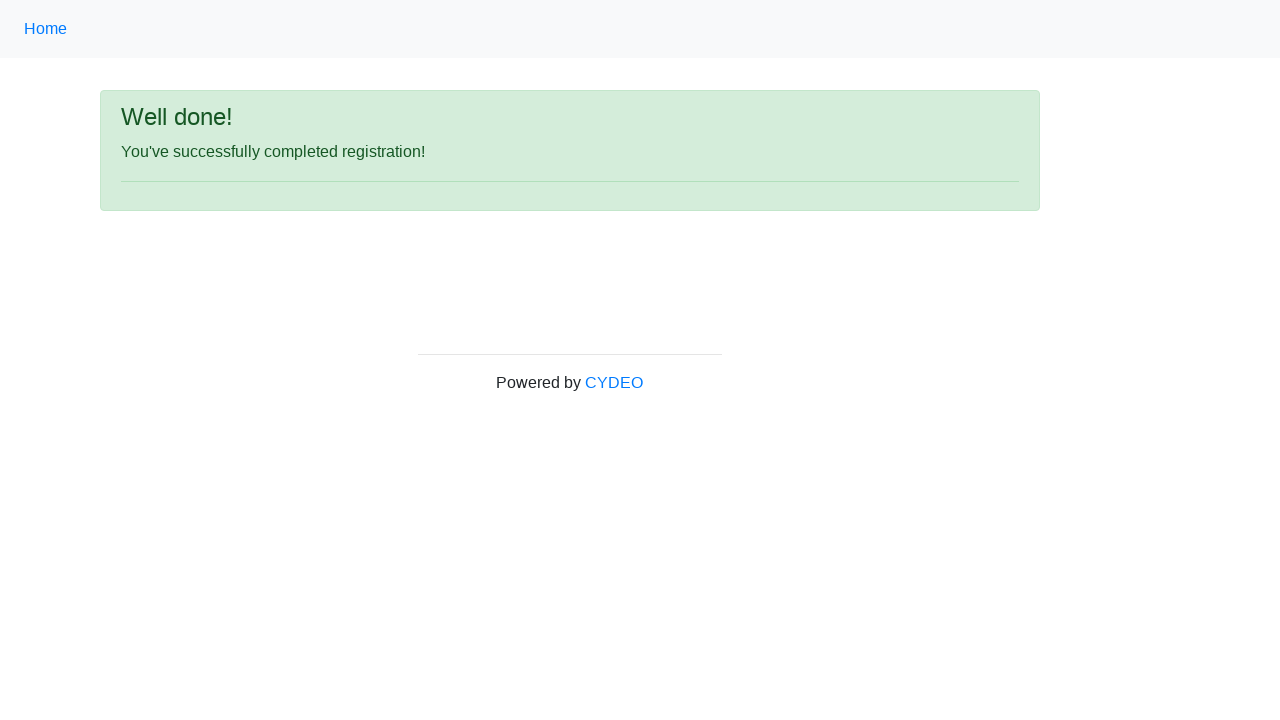